Tests sorting the Due column in ascending order using semantic class-based locators on the second table

Starting URL: http://the-internet.herokuapp.com/tables

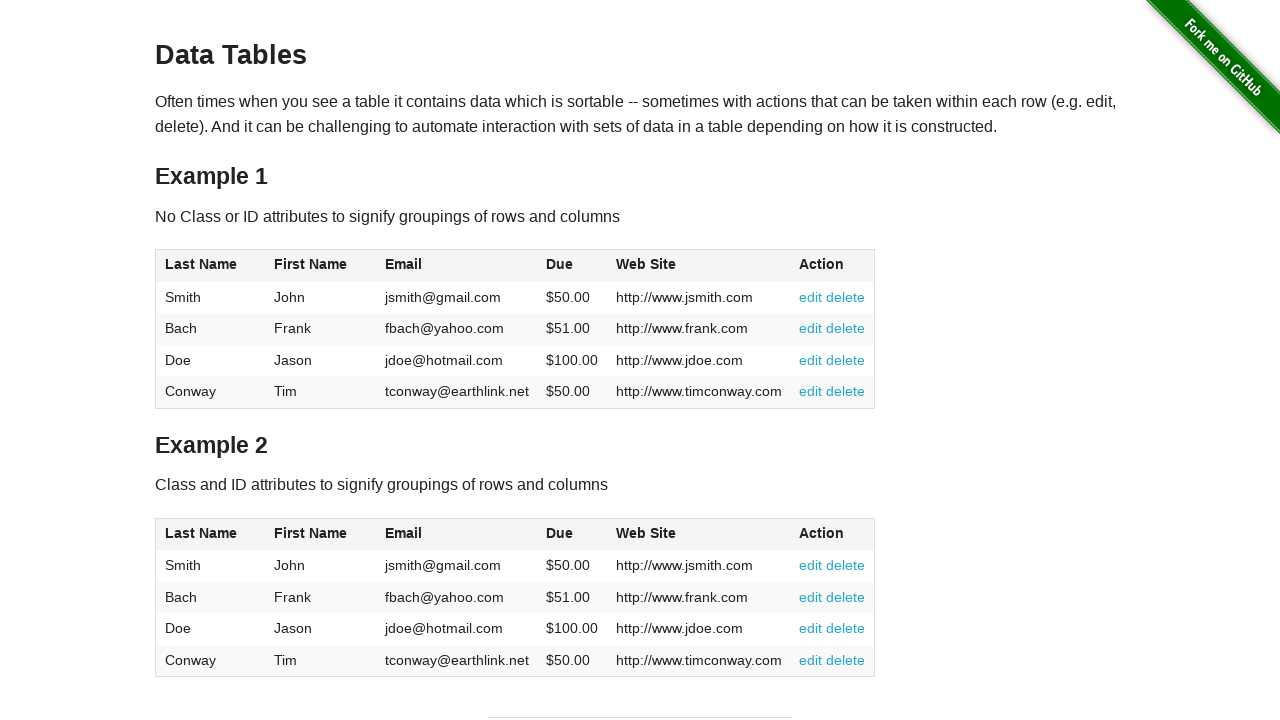

Clicked the Due column header in the second table to sort in ascending order at (560, 533) on #table2 thead .dues
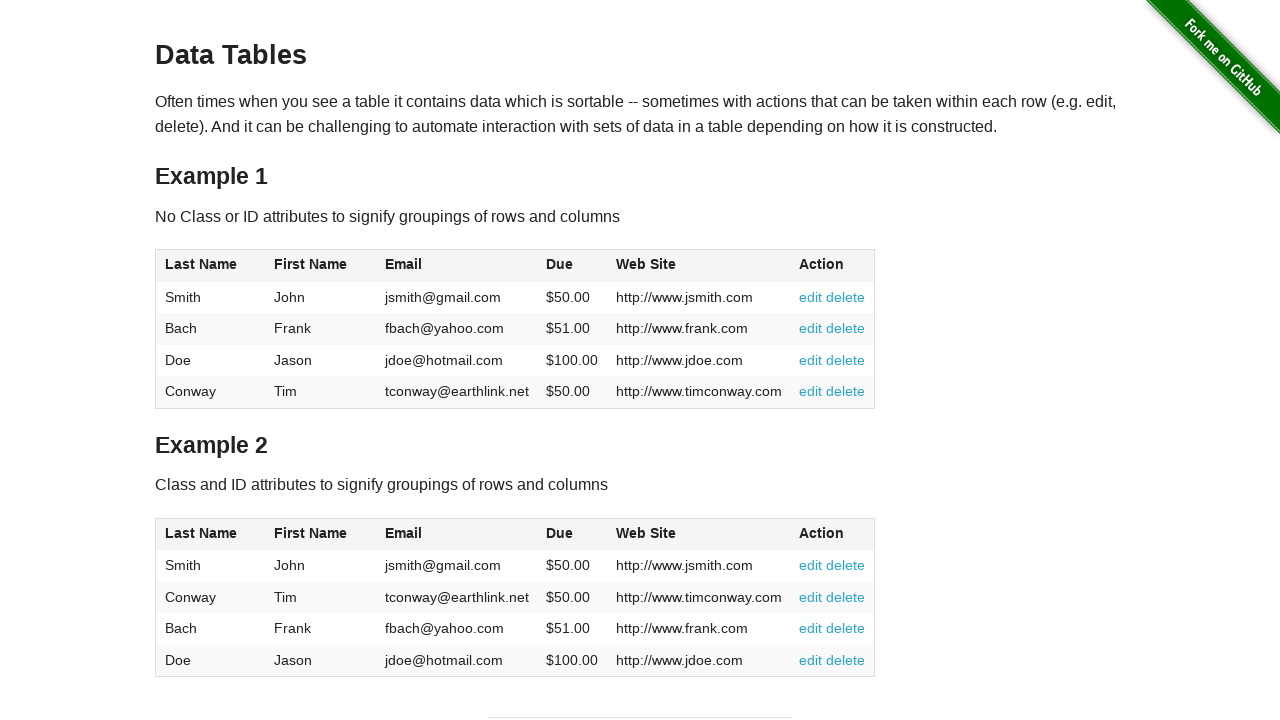

Waited for Due column cells to load in the second table
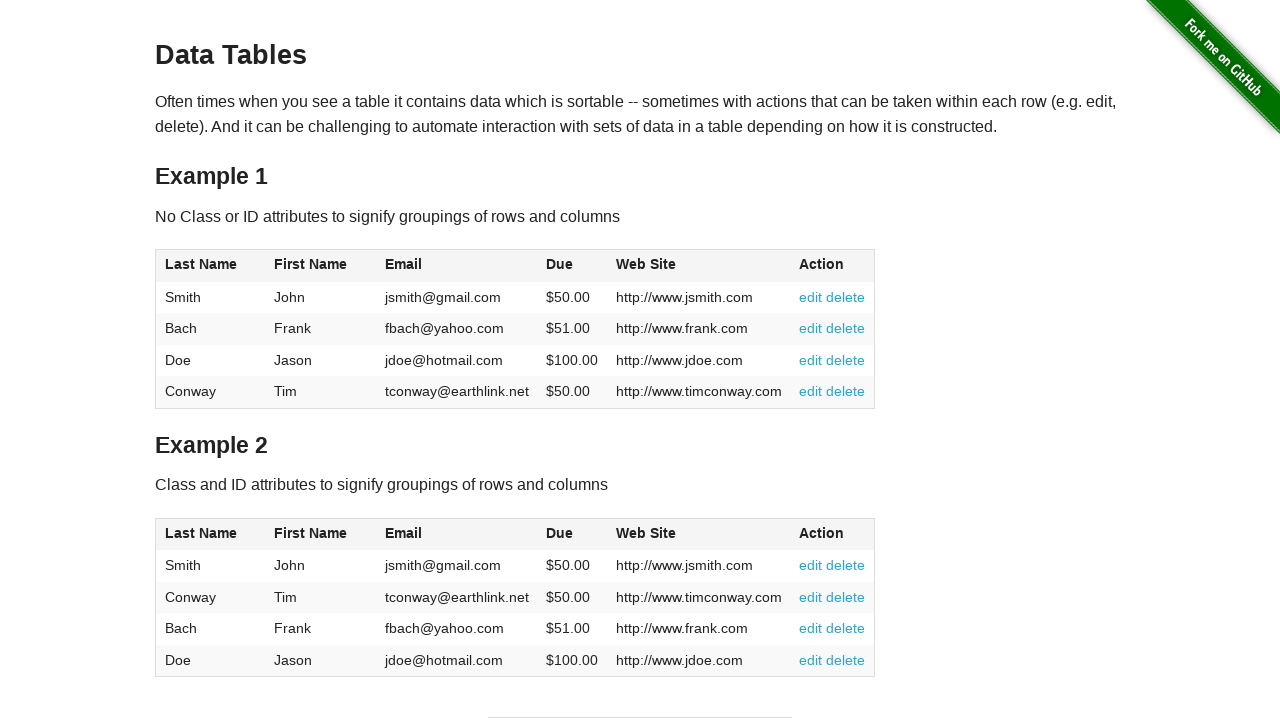

Retrieved all Due column cells from the second table
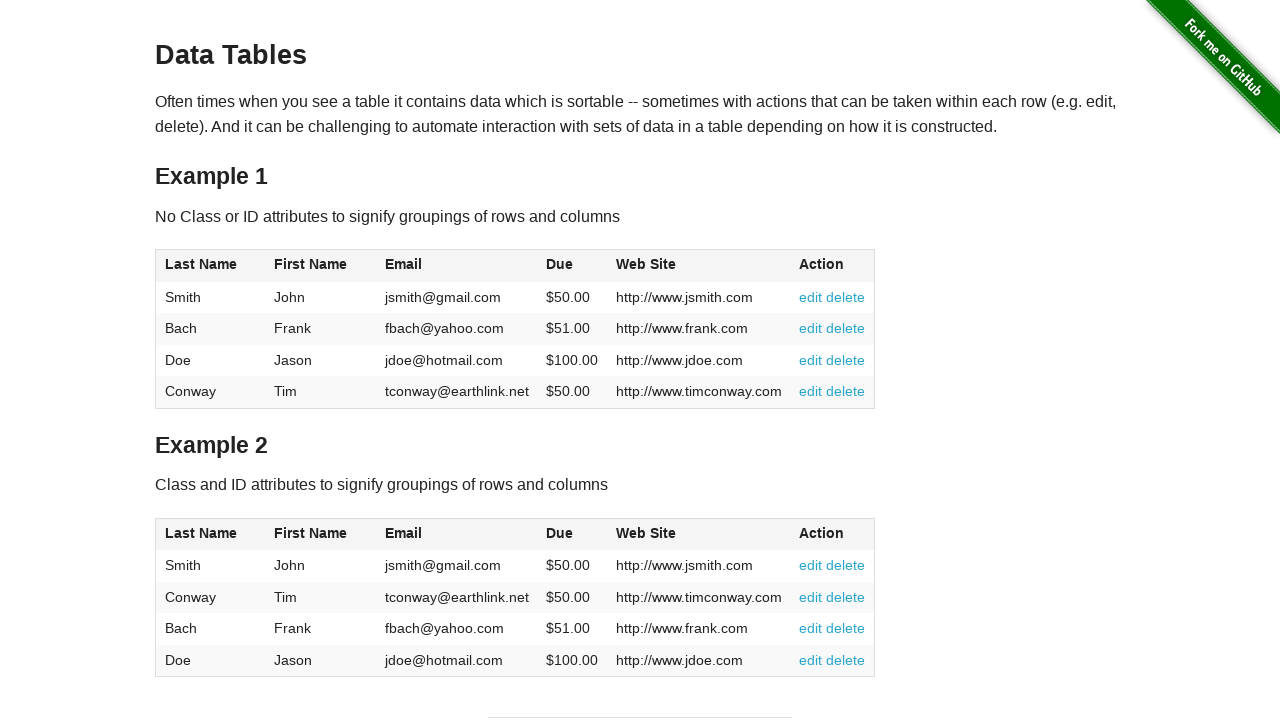

Extracted and converted Due values to floats for comparison
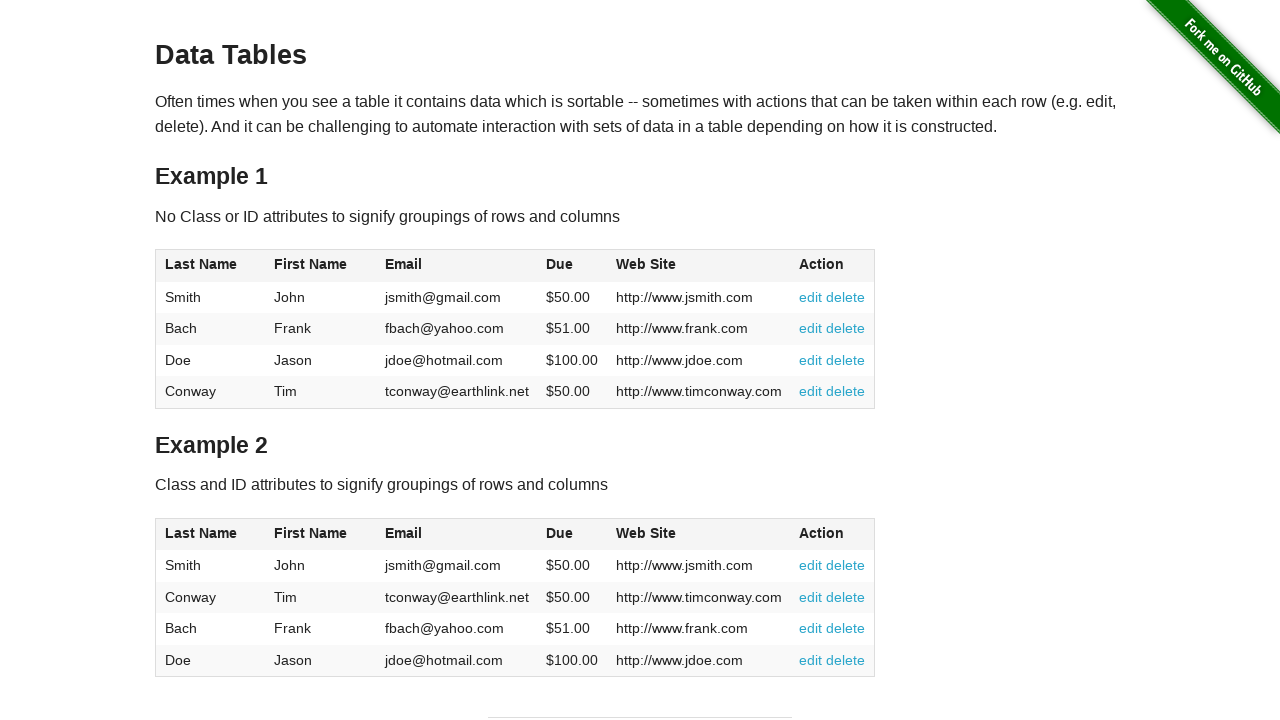

Verified that Due column values are sorted in ascending order
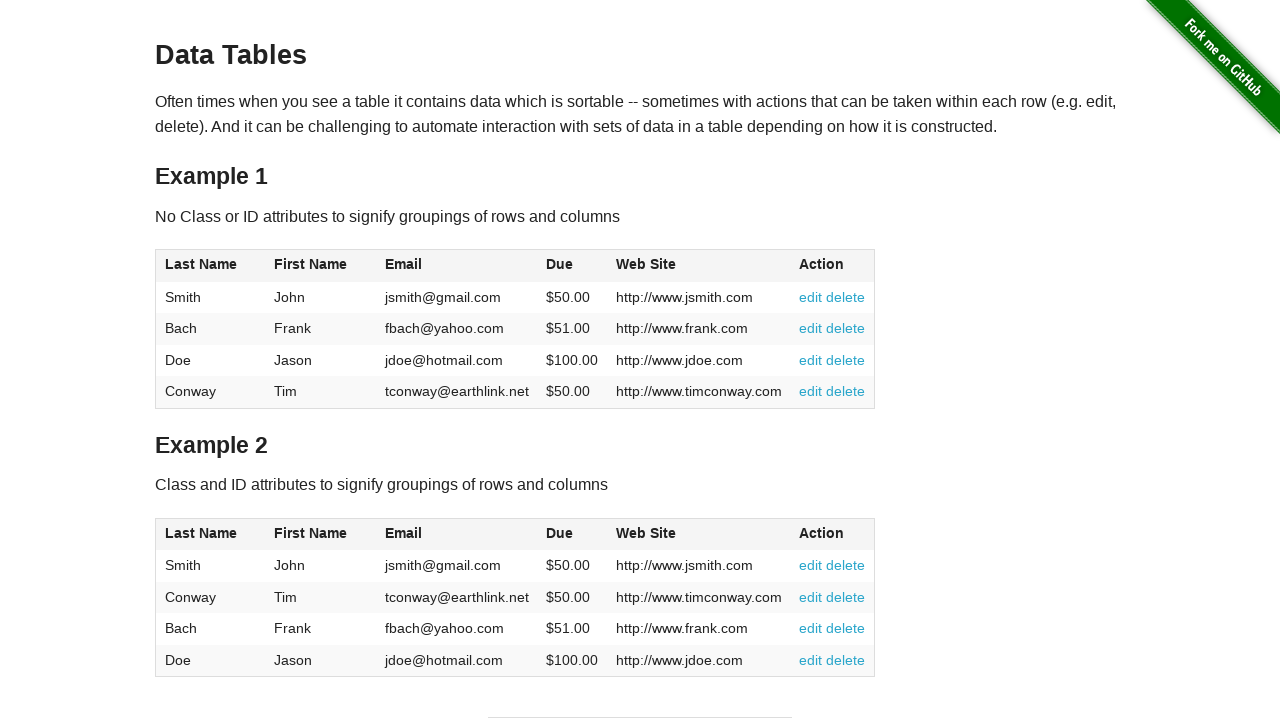

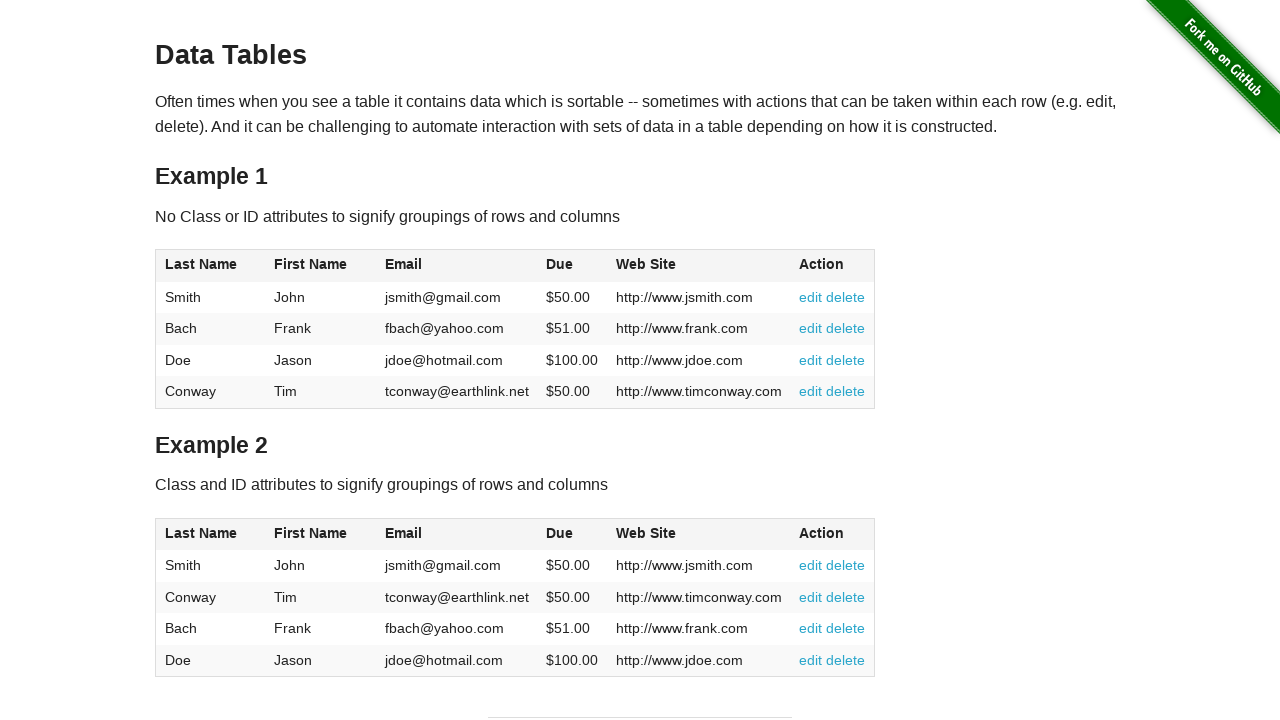